Tests infinite scroll functionality by navigating to a page and scrolling down until at least 5 elements are loaded

Starting URL: https://the-internet.herokuapp.com/

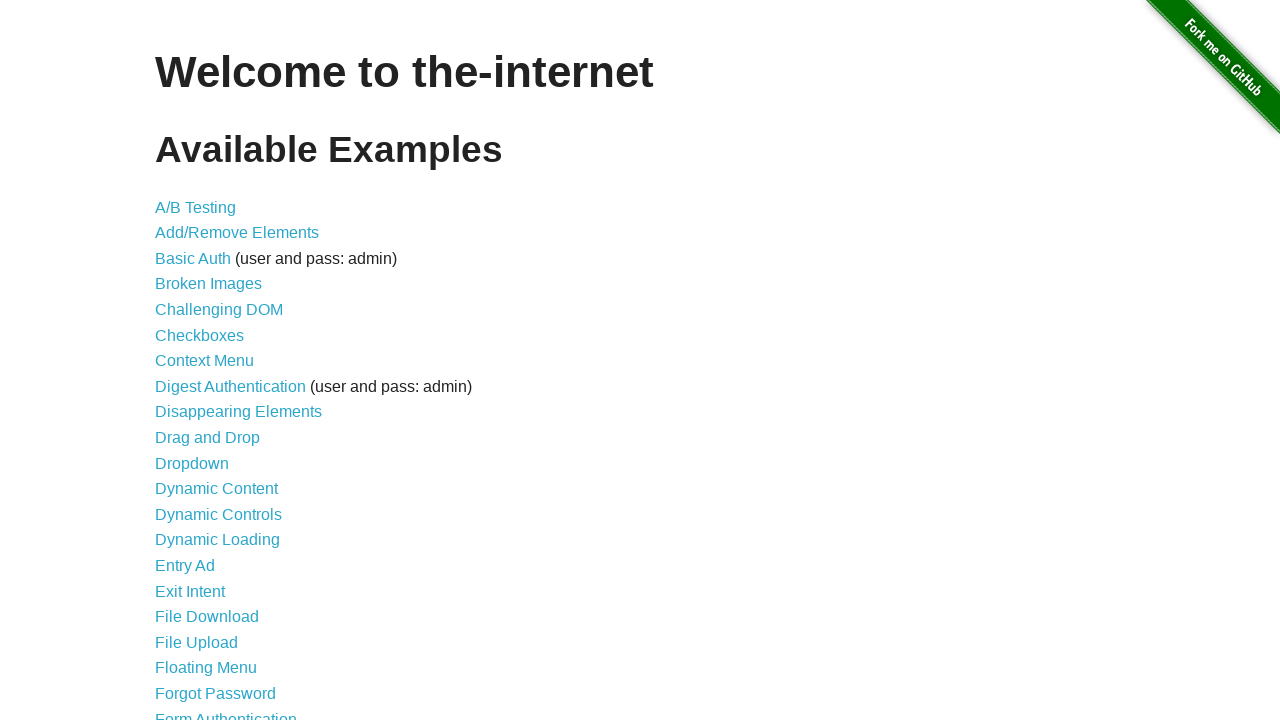

Clicked on Infinite Scroll link at (201, 360) on text=Infinite Scroll
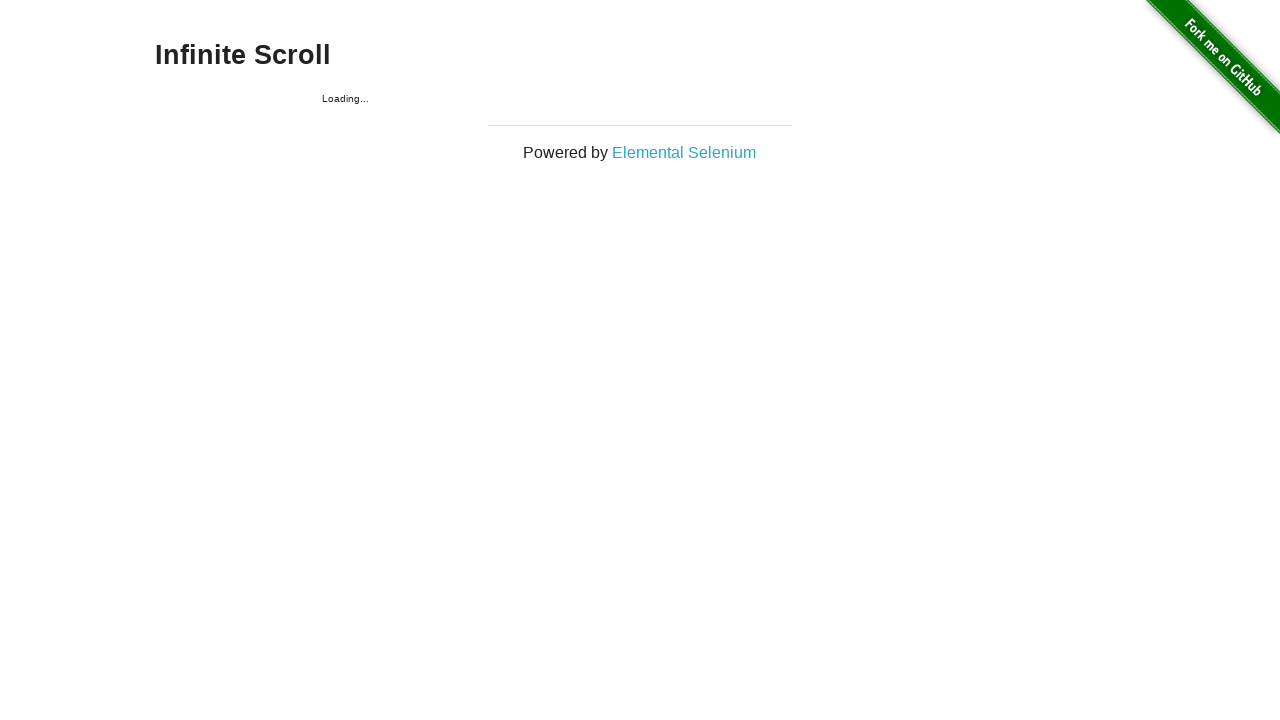

Initial infinite scroll content loaded
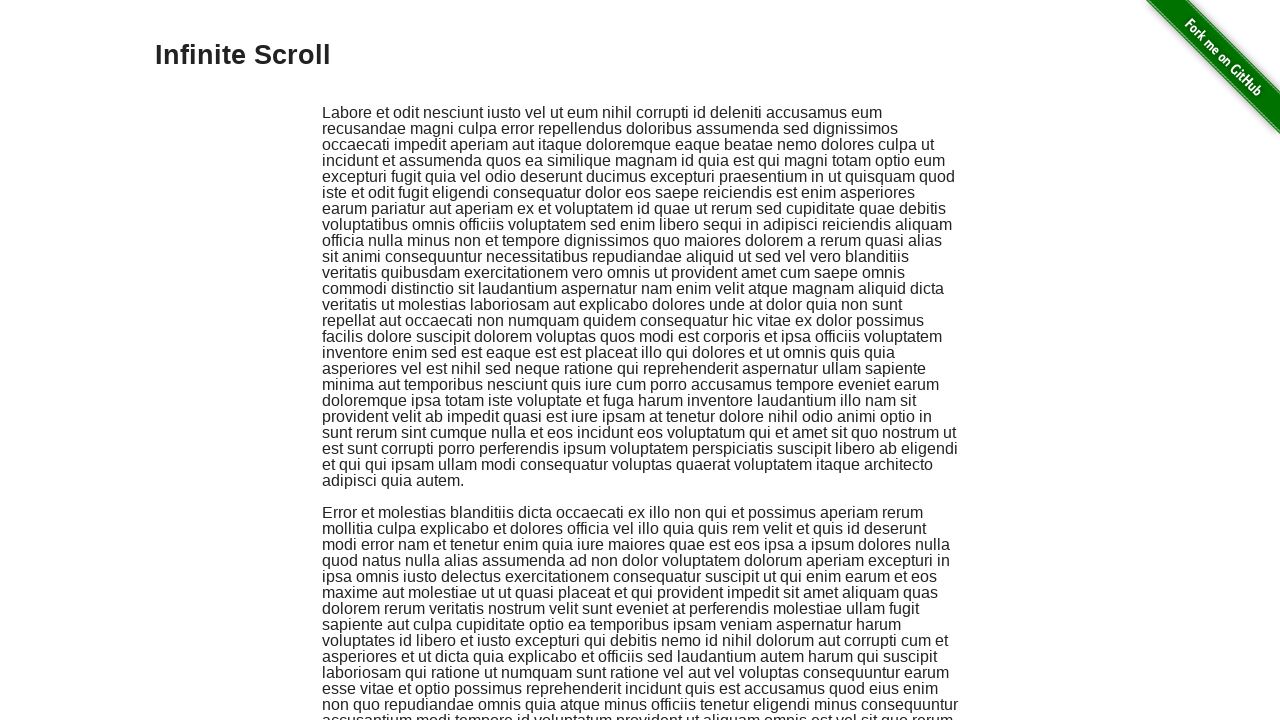

Scrolled to bottom of page
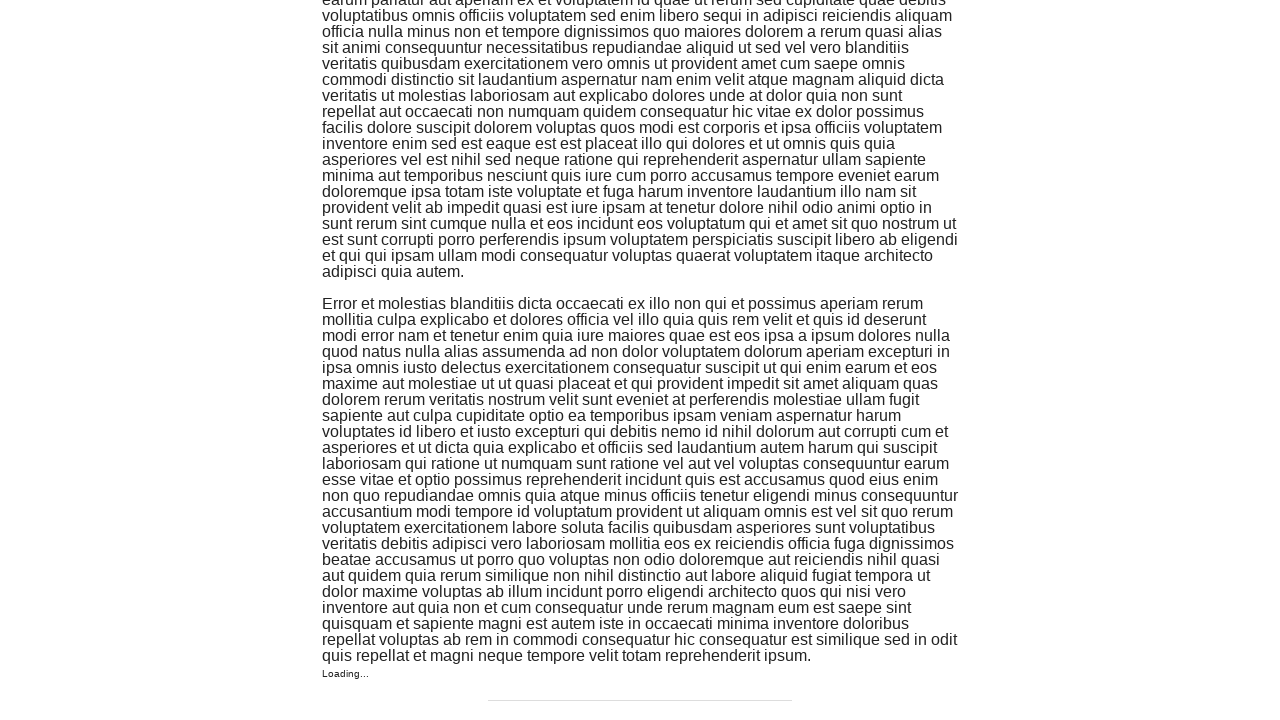

Waited for content to load - 3 elements currently loaded
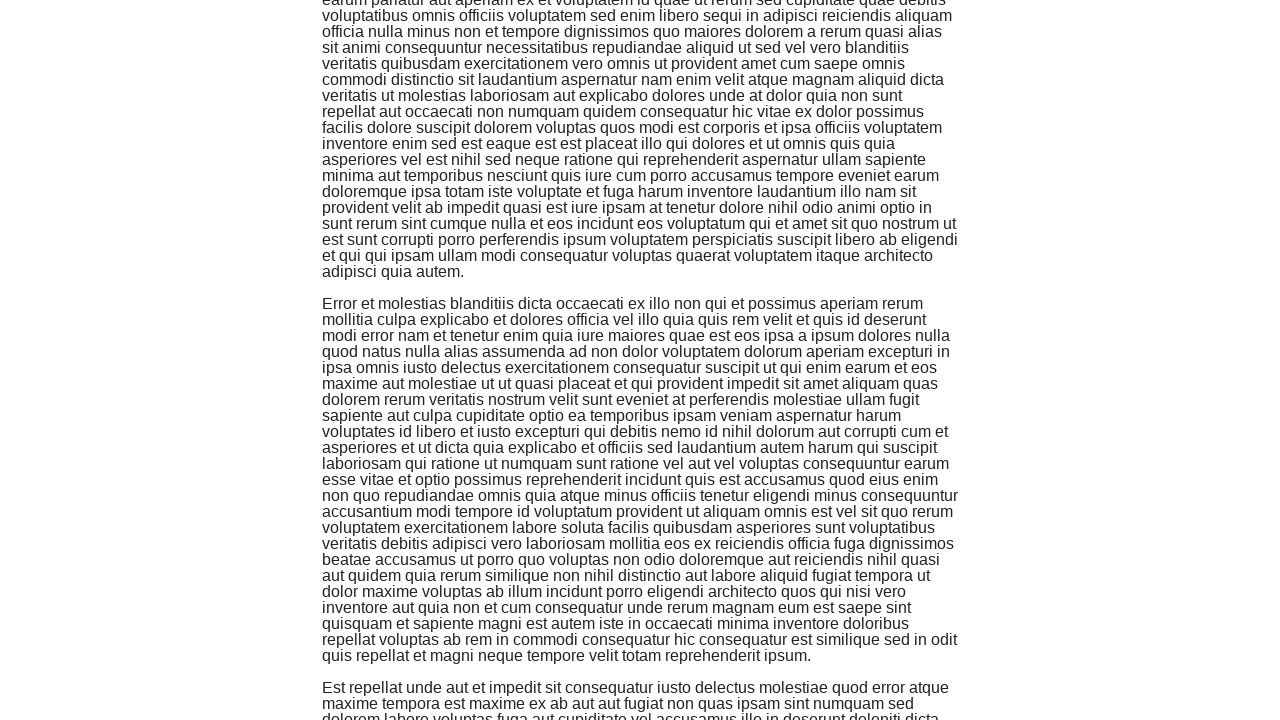

Scrolled to bottom of page
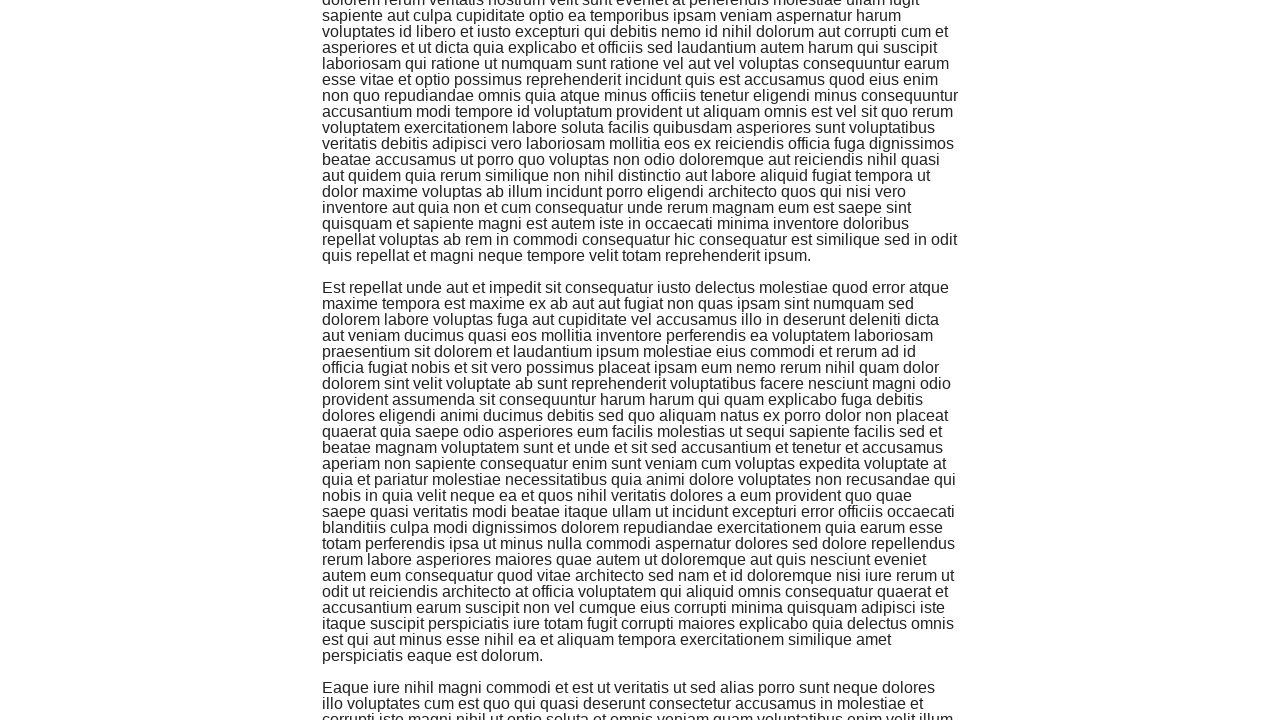

Waited for content to load - 4 elements currently loaded
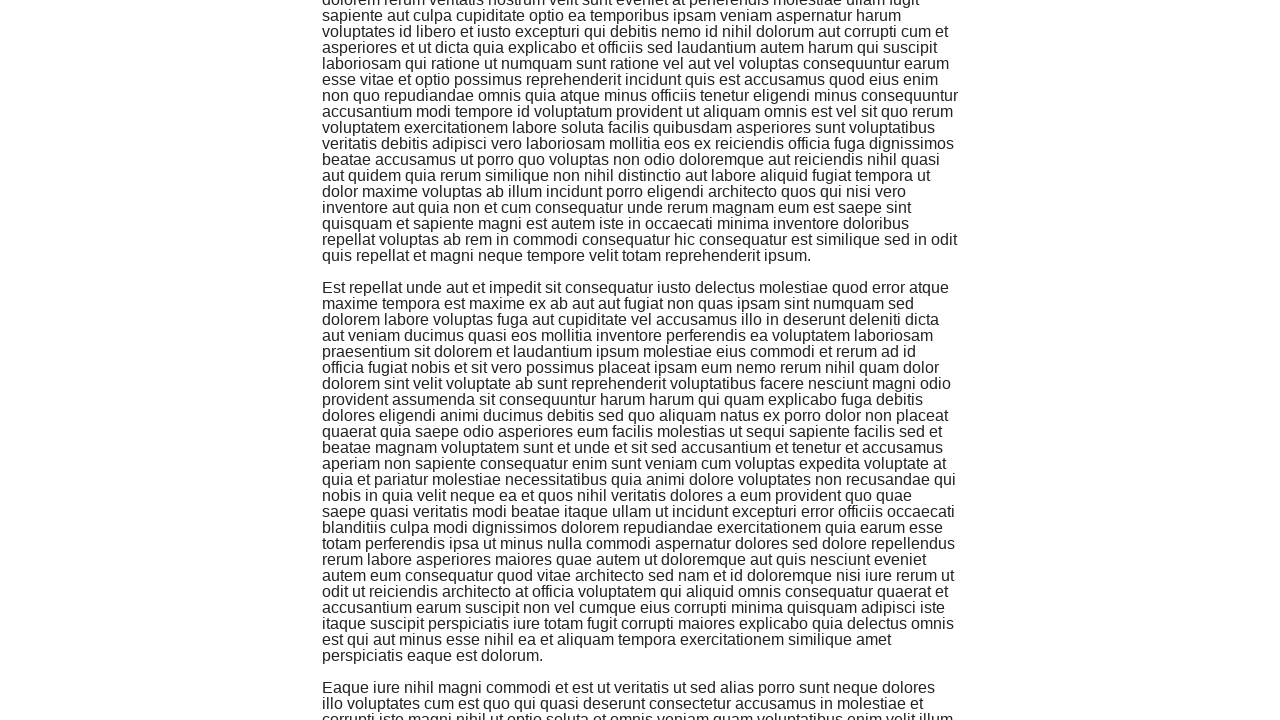

Scrolled to bottom of page
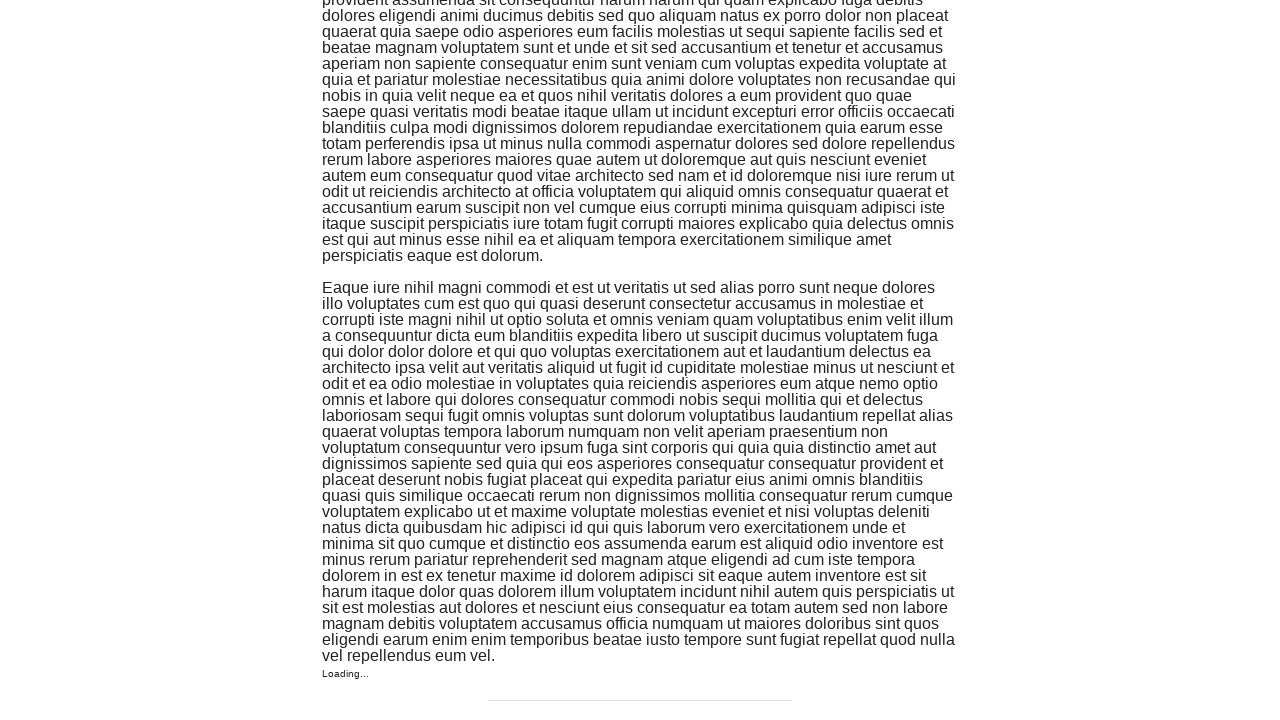

Waited for content to load - 5 elements currently loaded
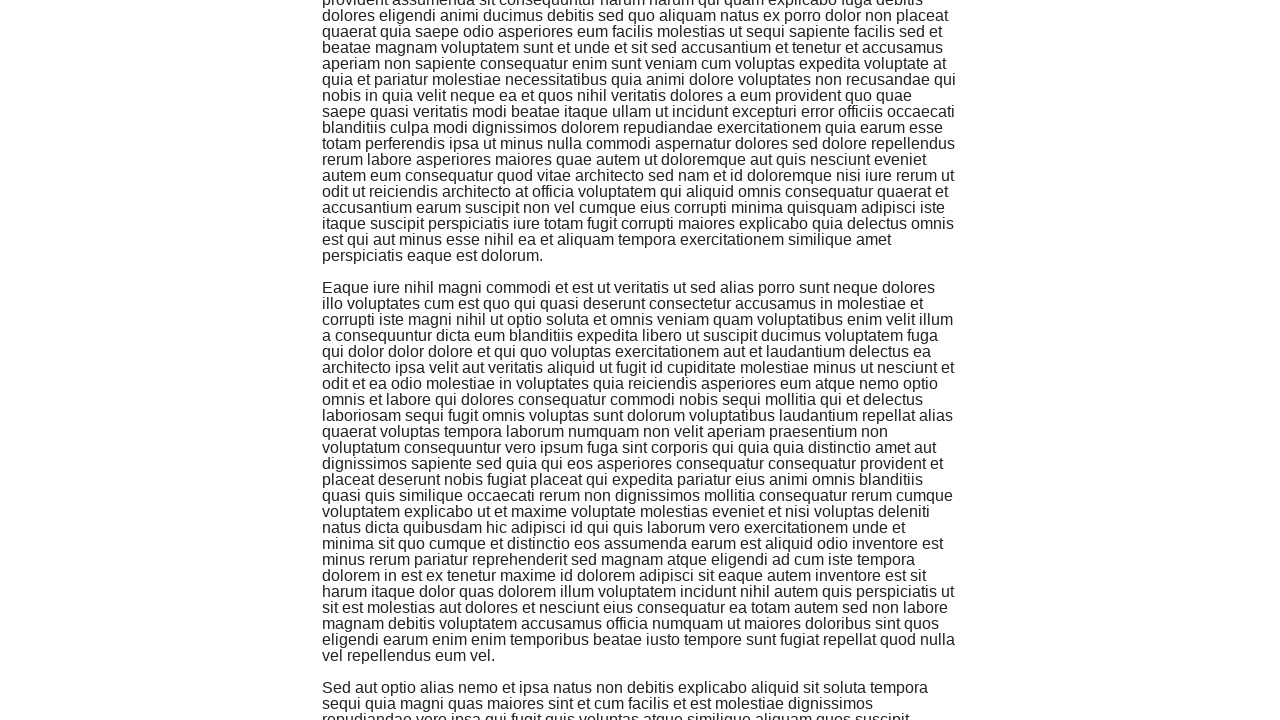

At least 5 infinite scroll elements loaded successfully
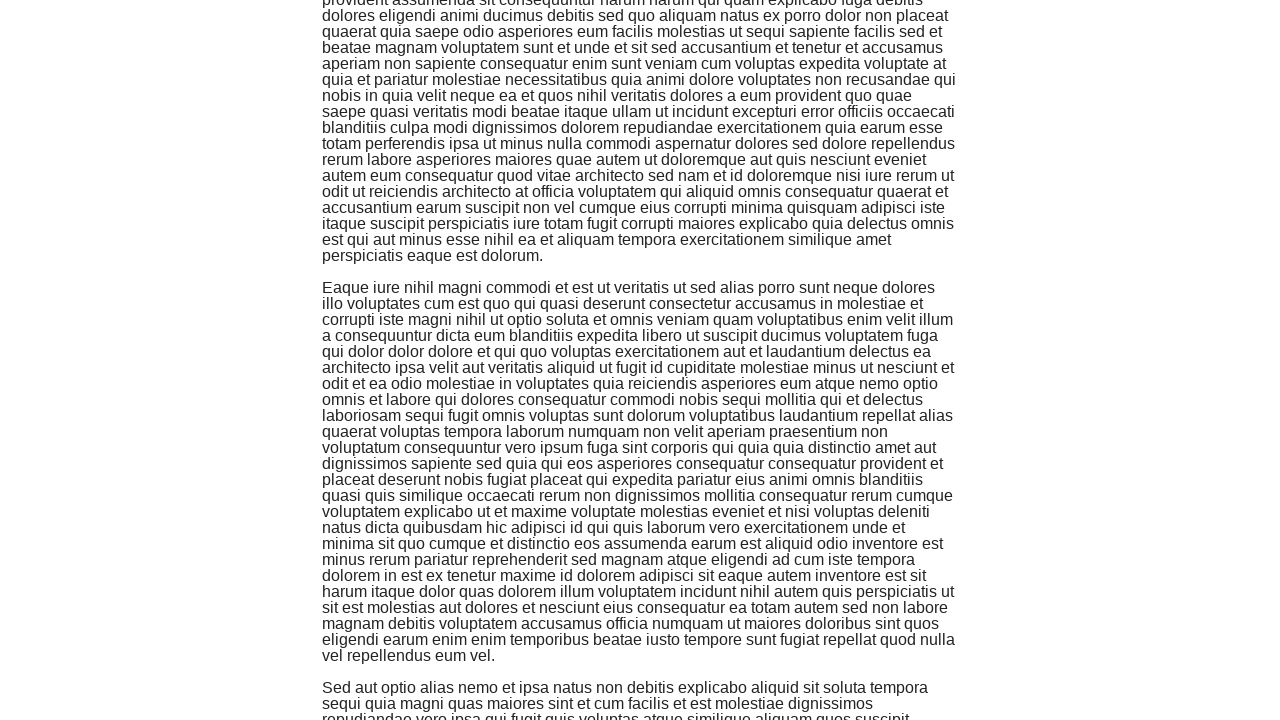

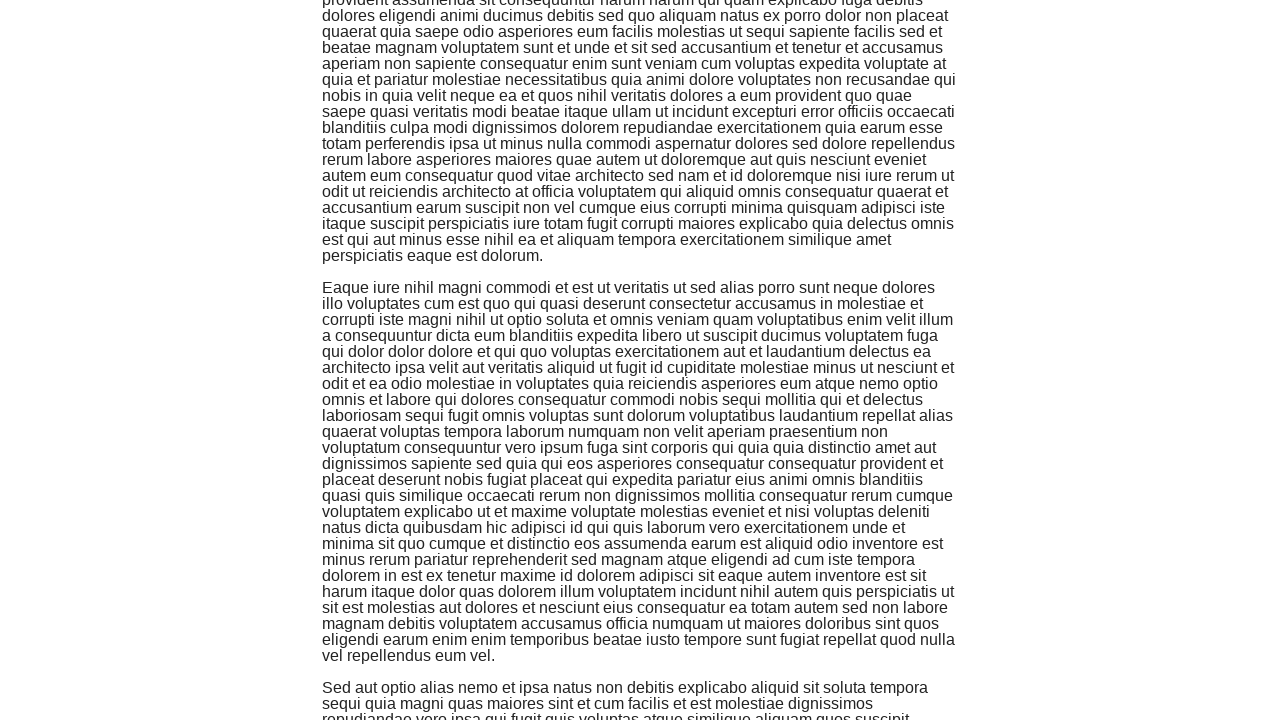